Navigates through various news sections of the Manchester United website including first team, women, reserves, academy, and club news

Starting URL: https://www.manutd.com/en/news

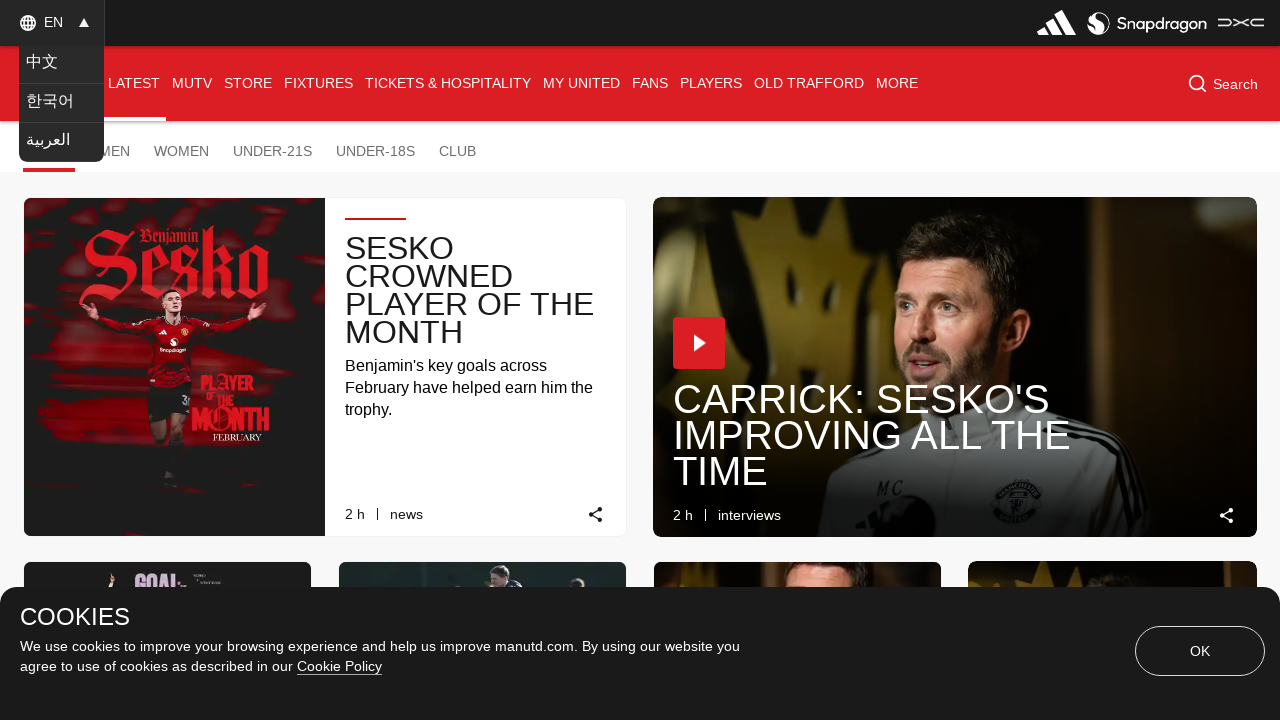

Waited for initial page to load (domcontentloaded)
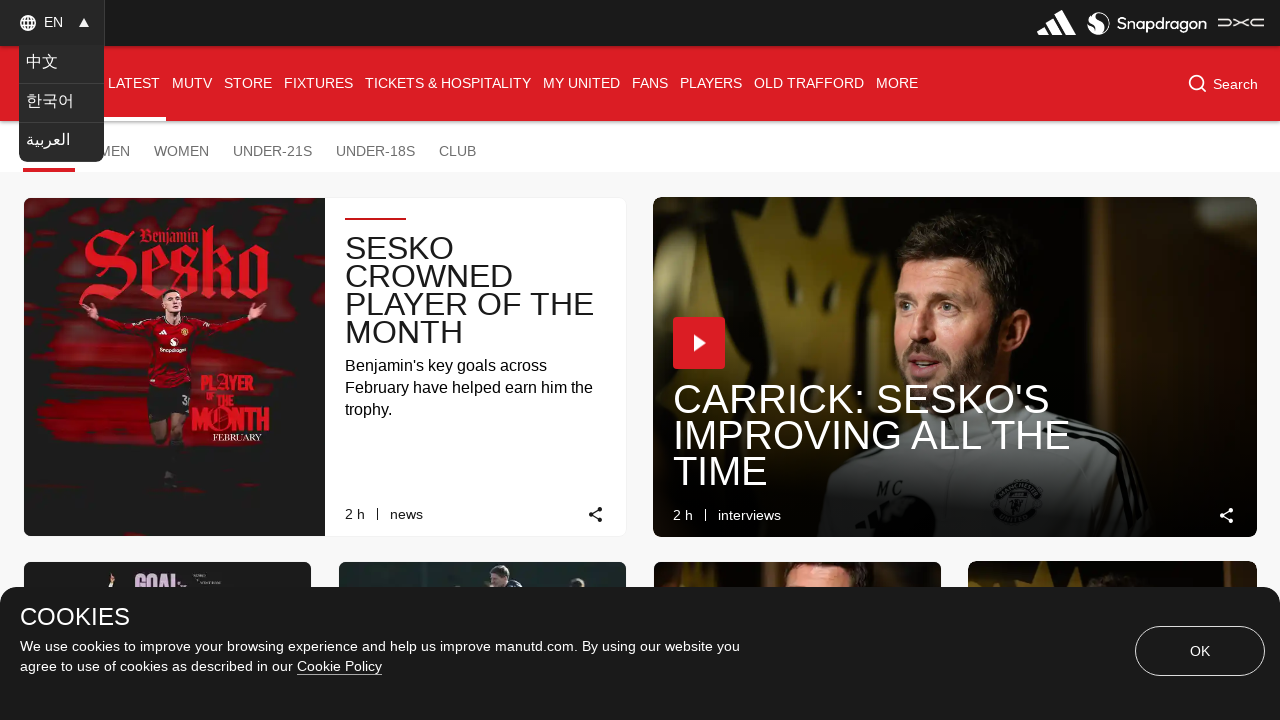

Navigated to Manchester United first team news section
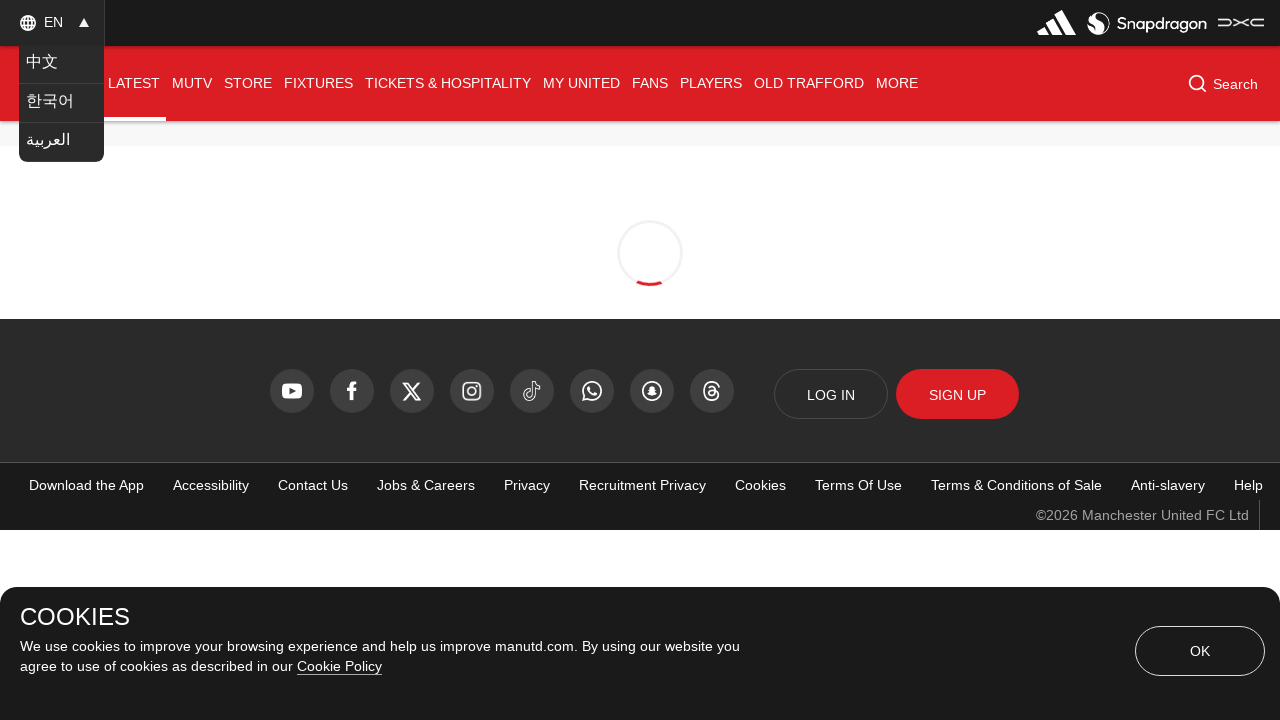

First team news section loaded
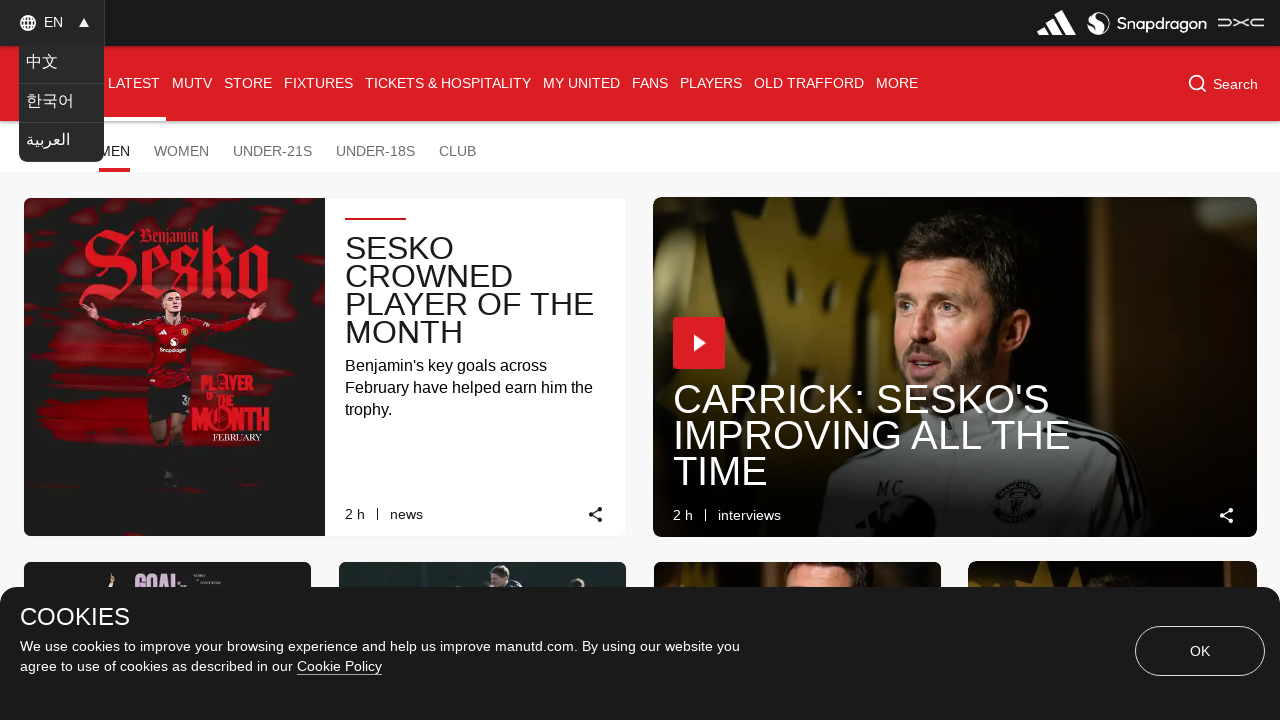

Navigated to Manchester United women's news section
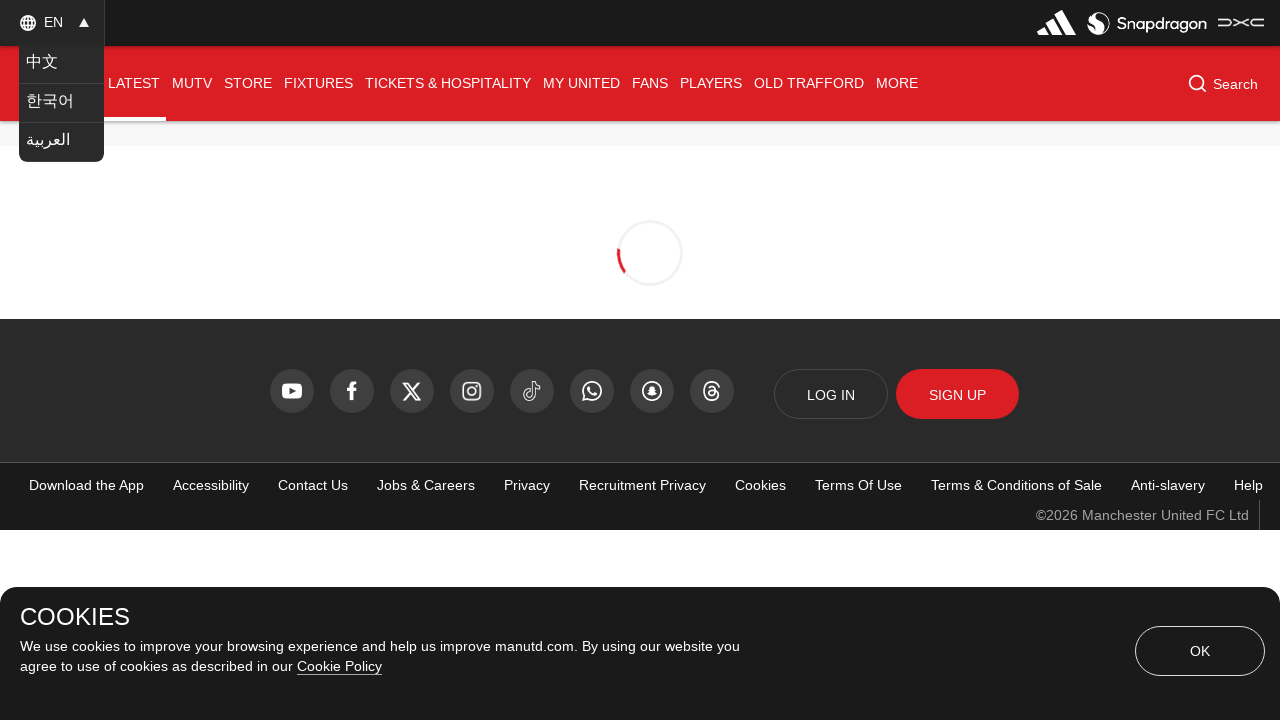

Women's news section loaded
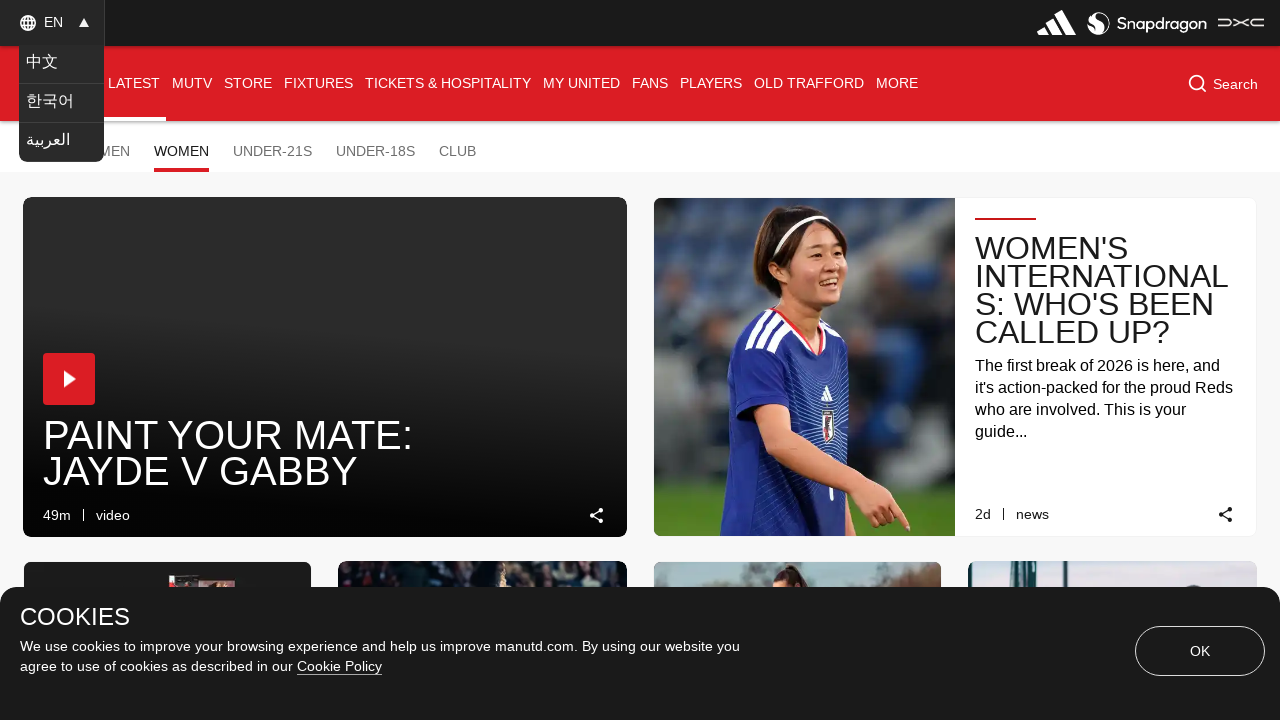

Navigated to Manchester United reserves news section
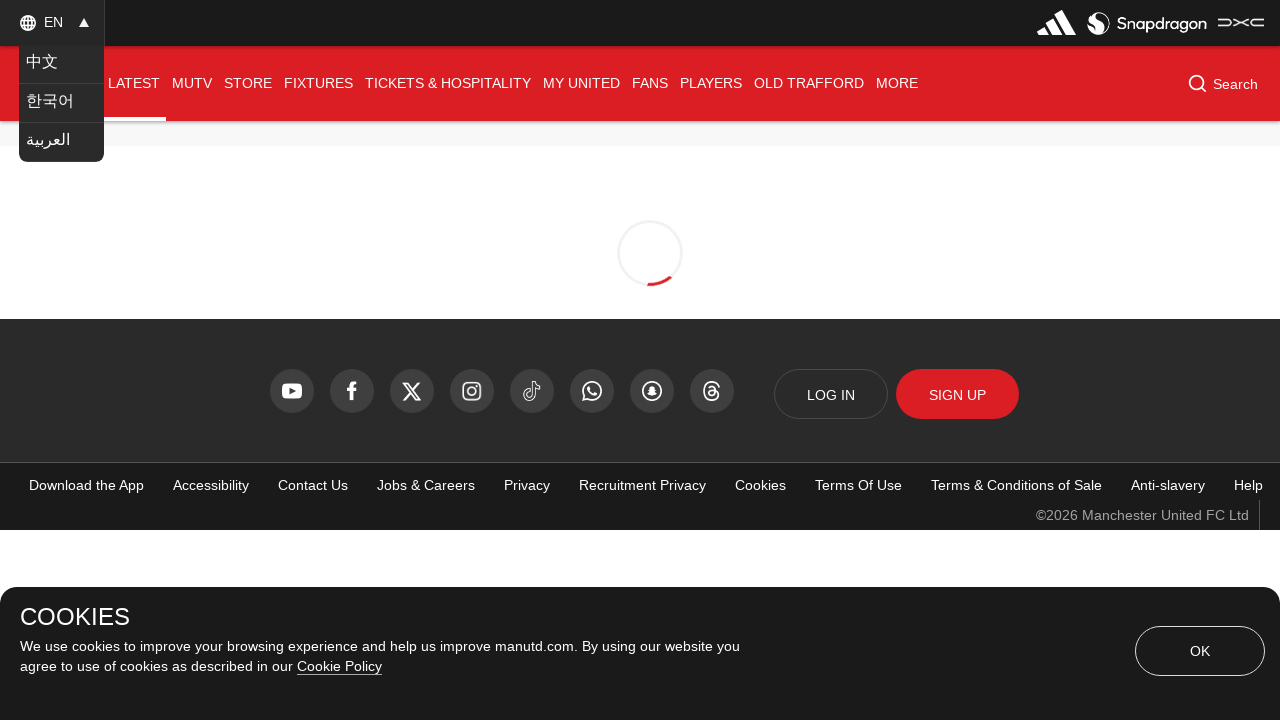

Reserves news section loaded
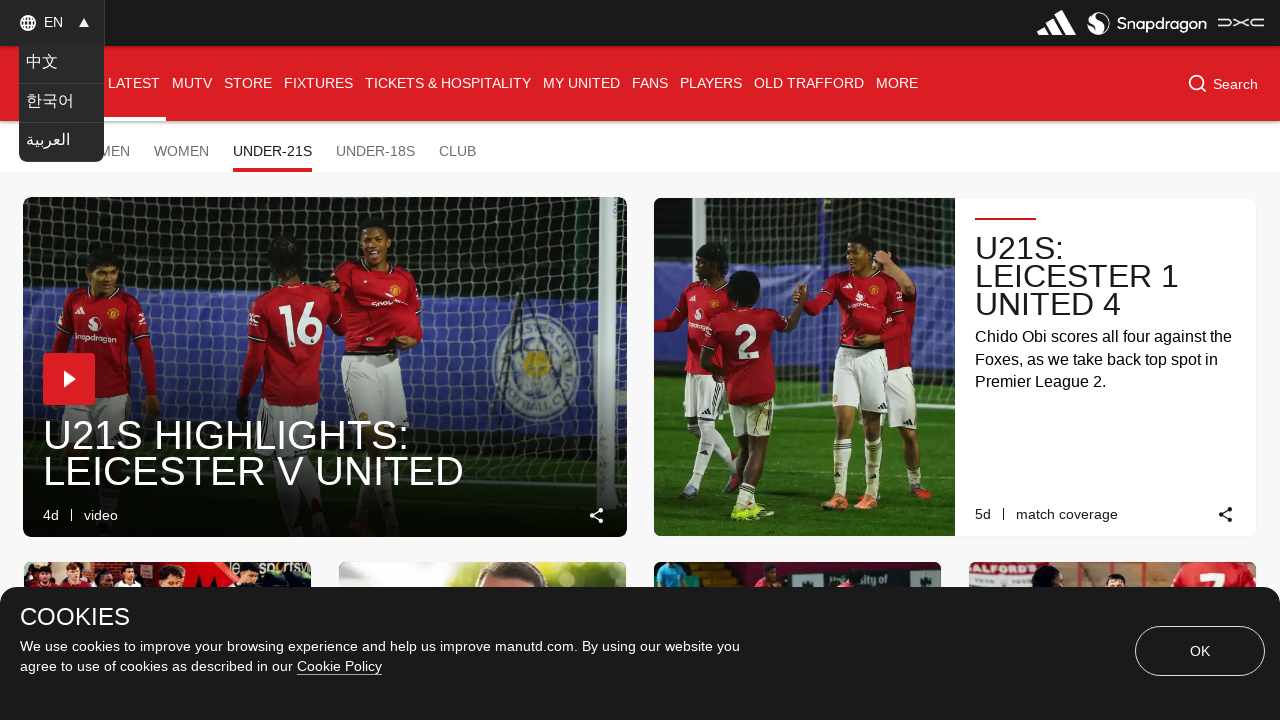

Navigated to Manchester United academy news section
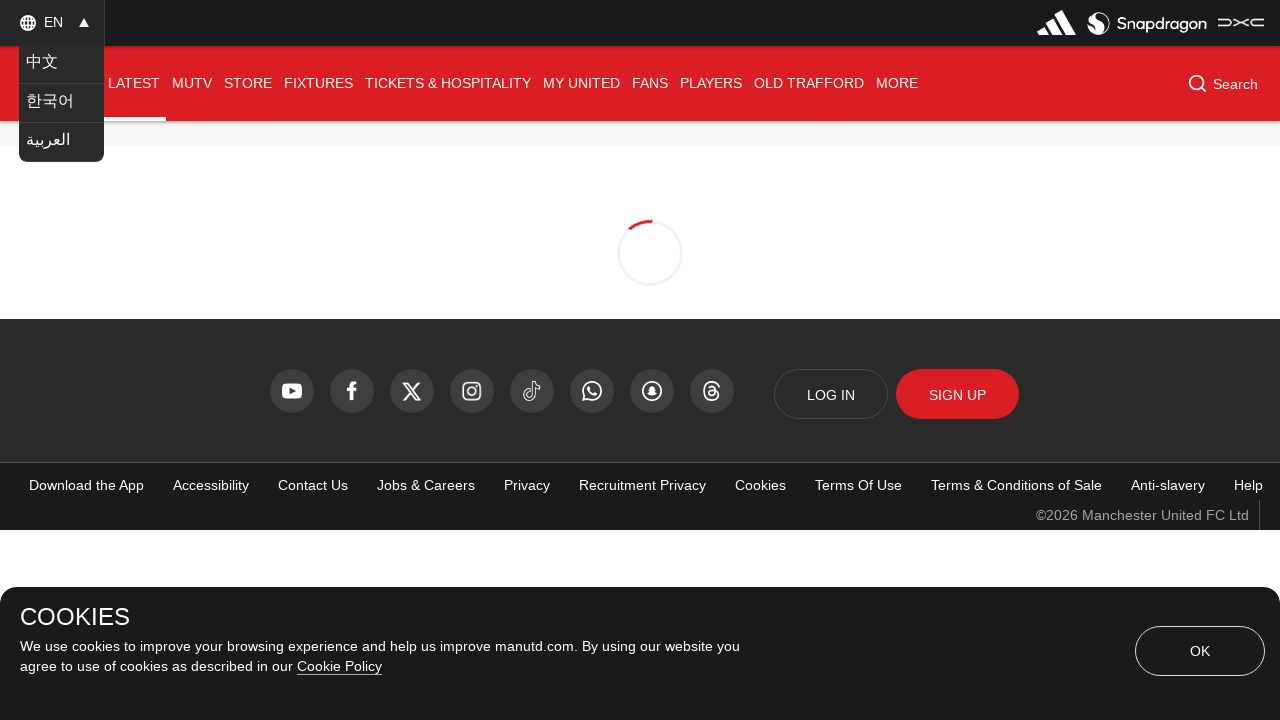

Academy news section loaded
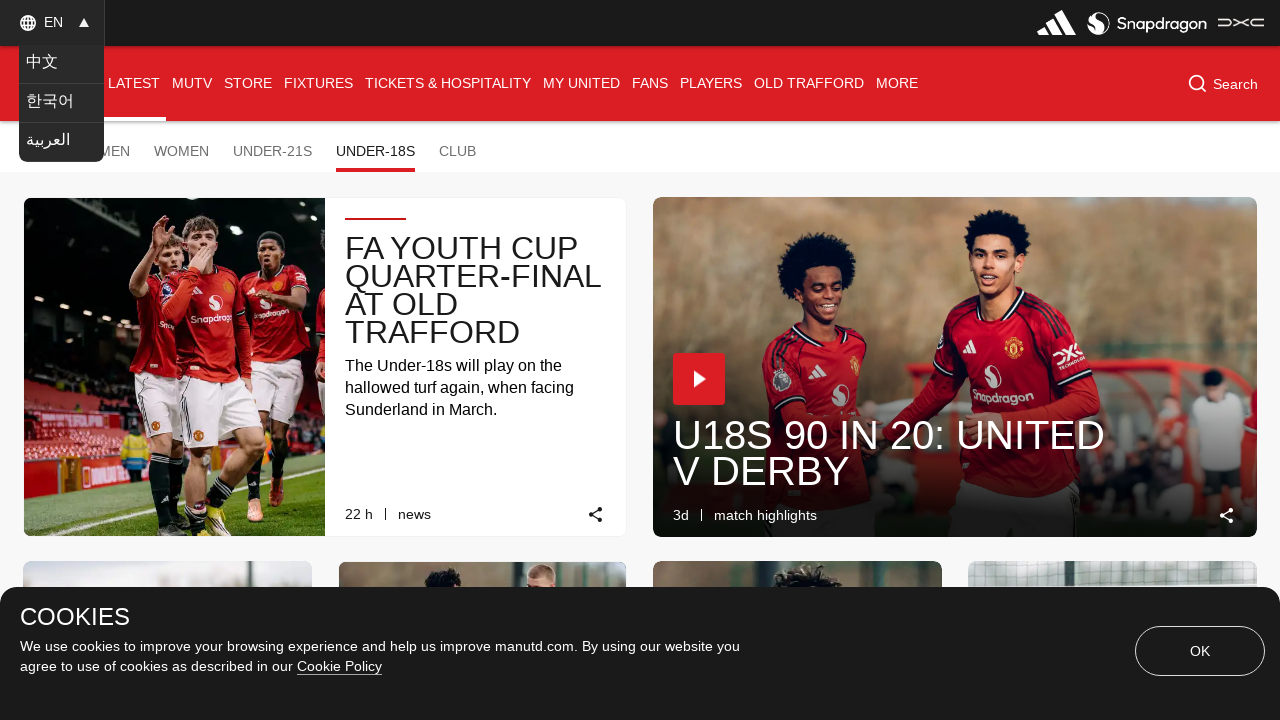

Navigated to Manchester United club news section
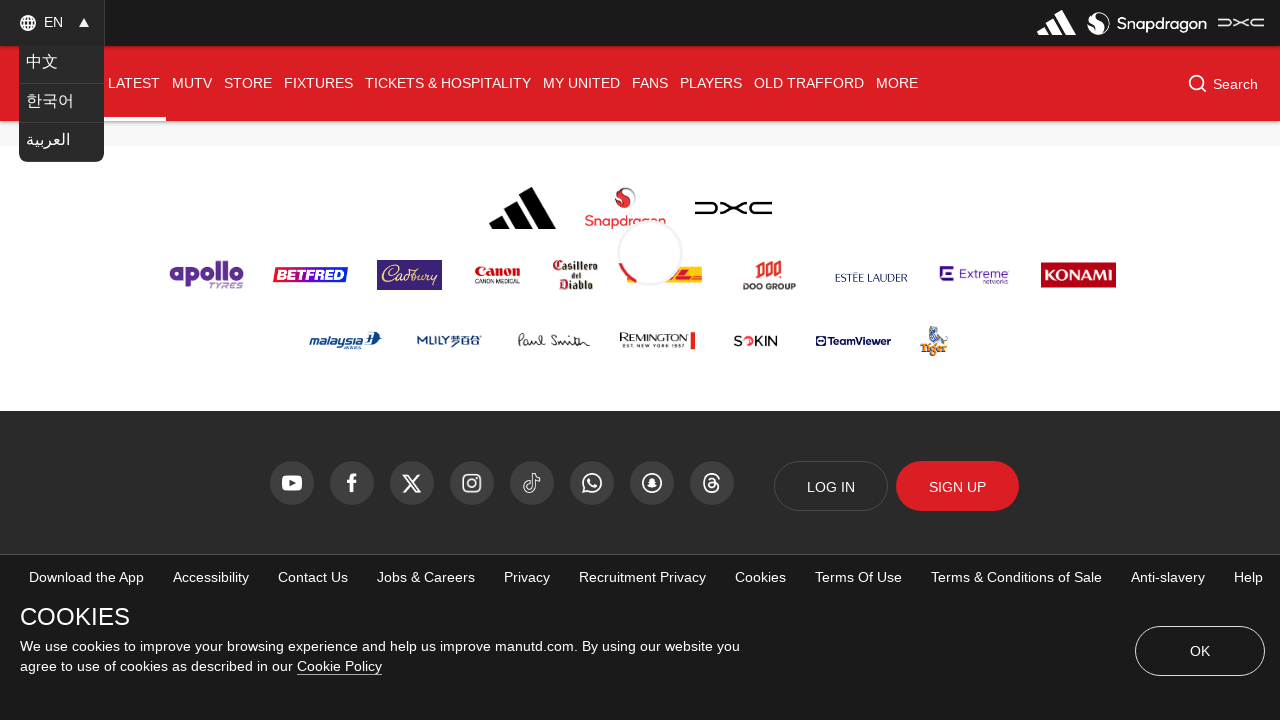

Club news section loaded
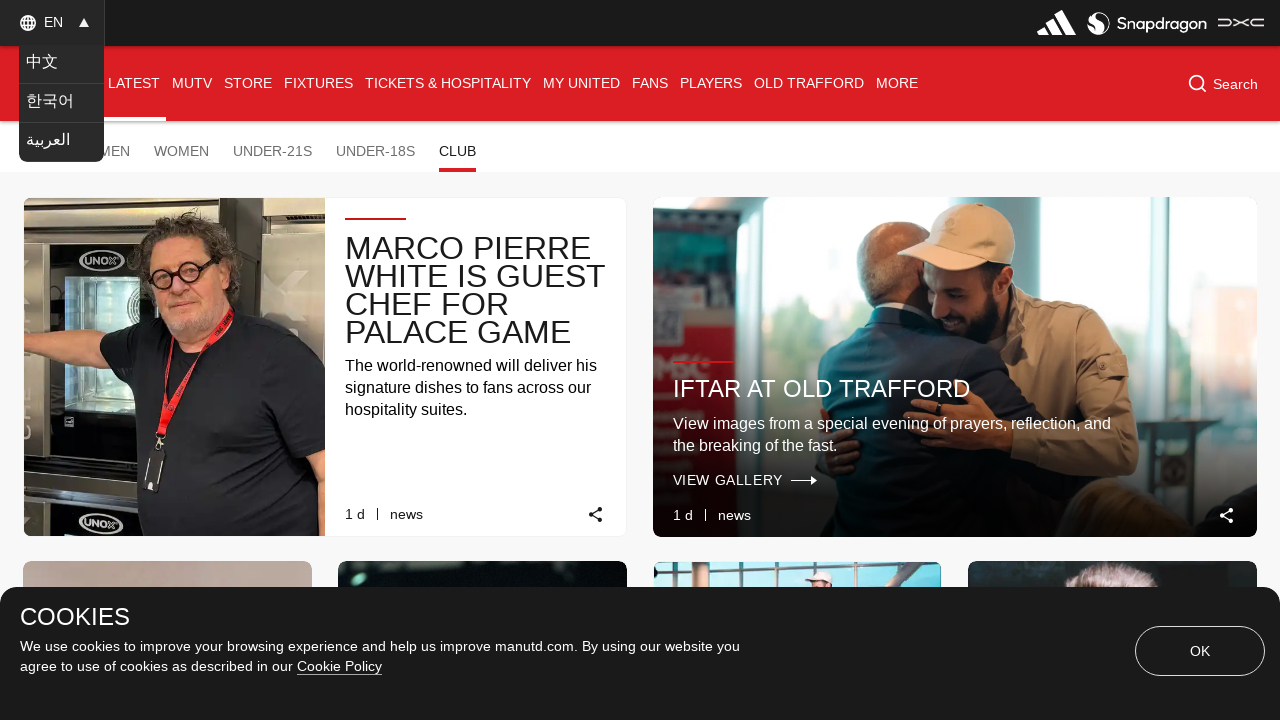

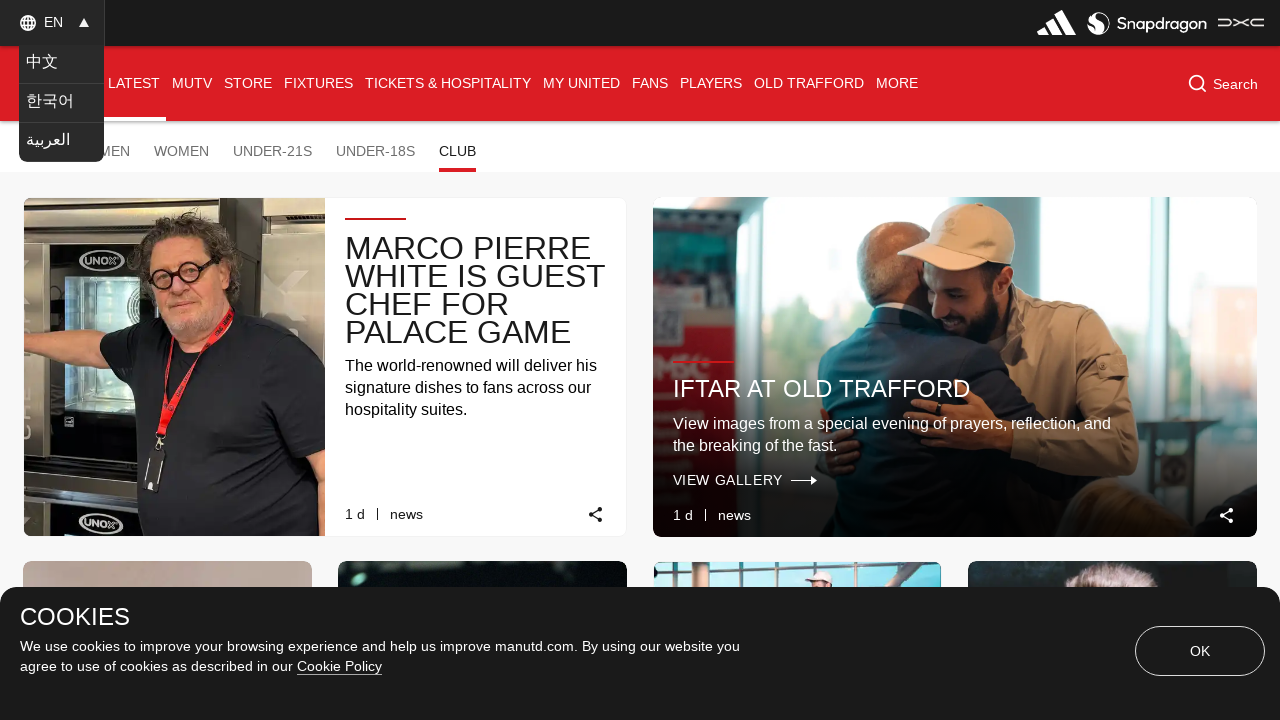